Navigates to the homepage, maximizes the window, and verifies the page title

Starting URL: https://the-internet.herokuapp.com

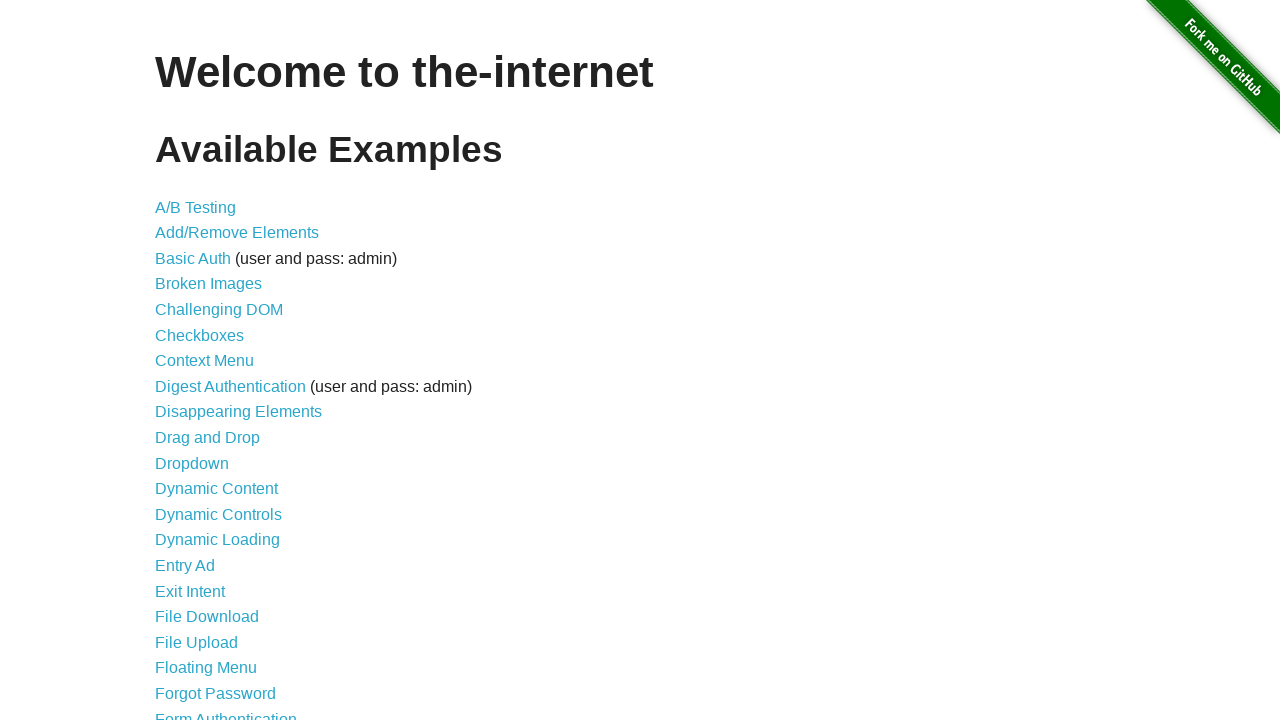

Navigated to https://the-internet.herokuapp.com
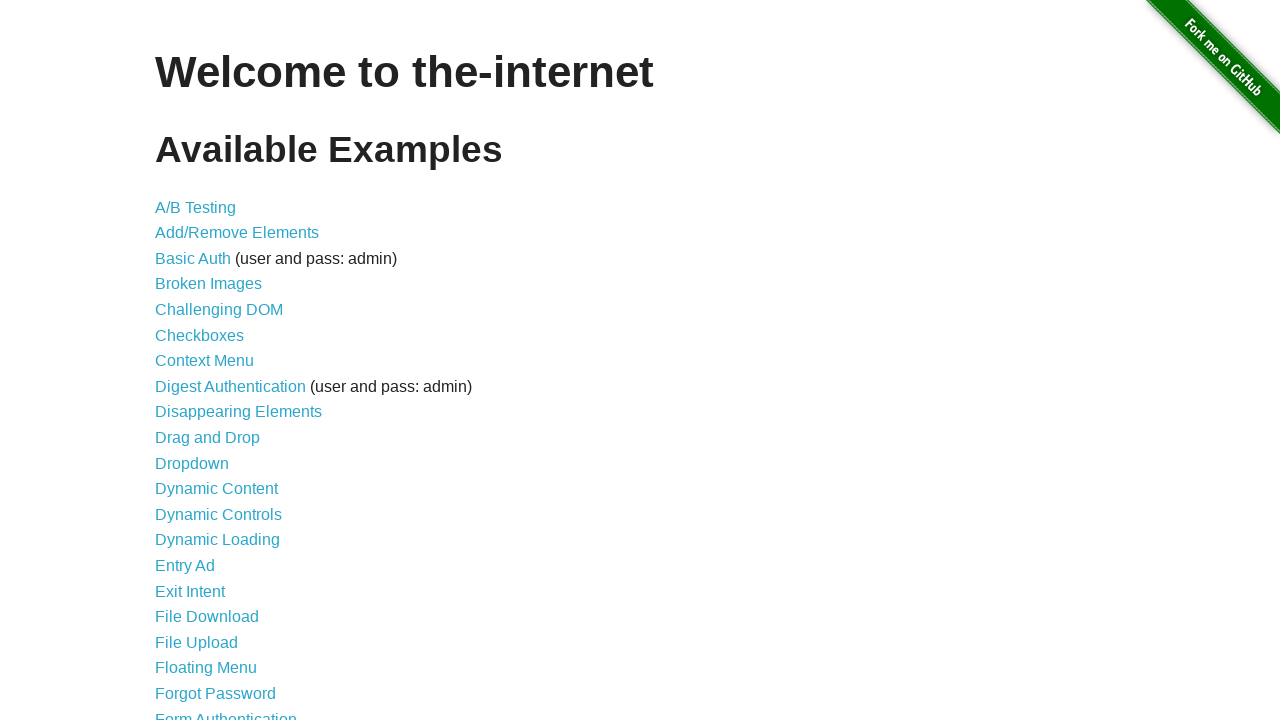

Maximized window to 1920x1080
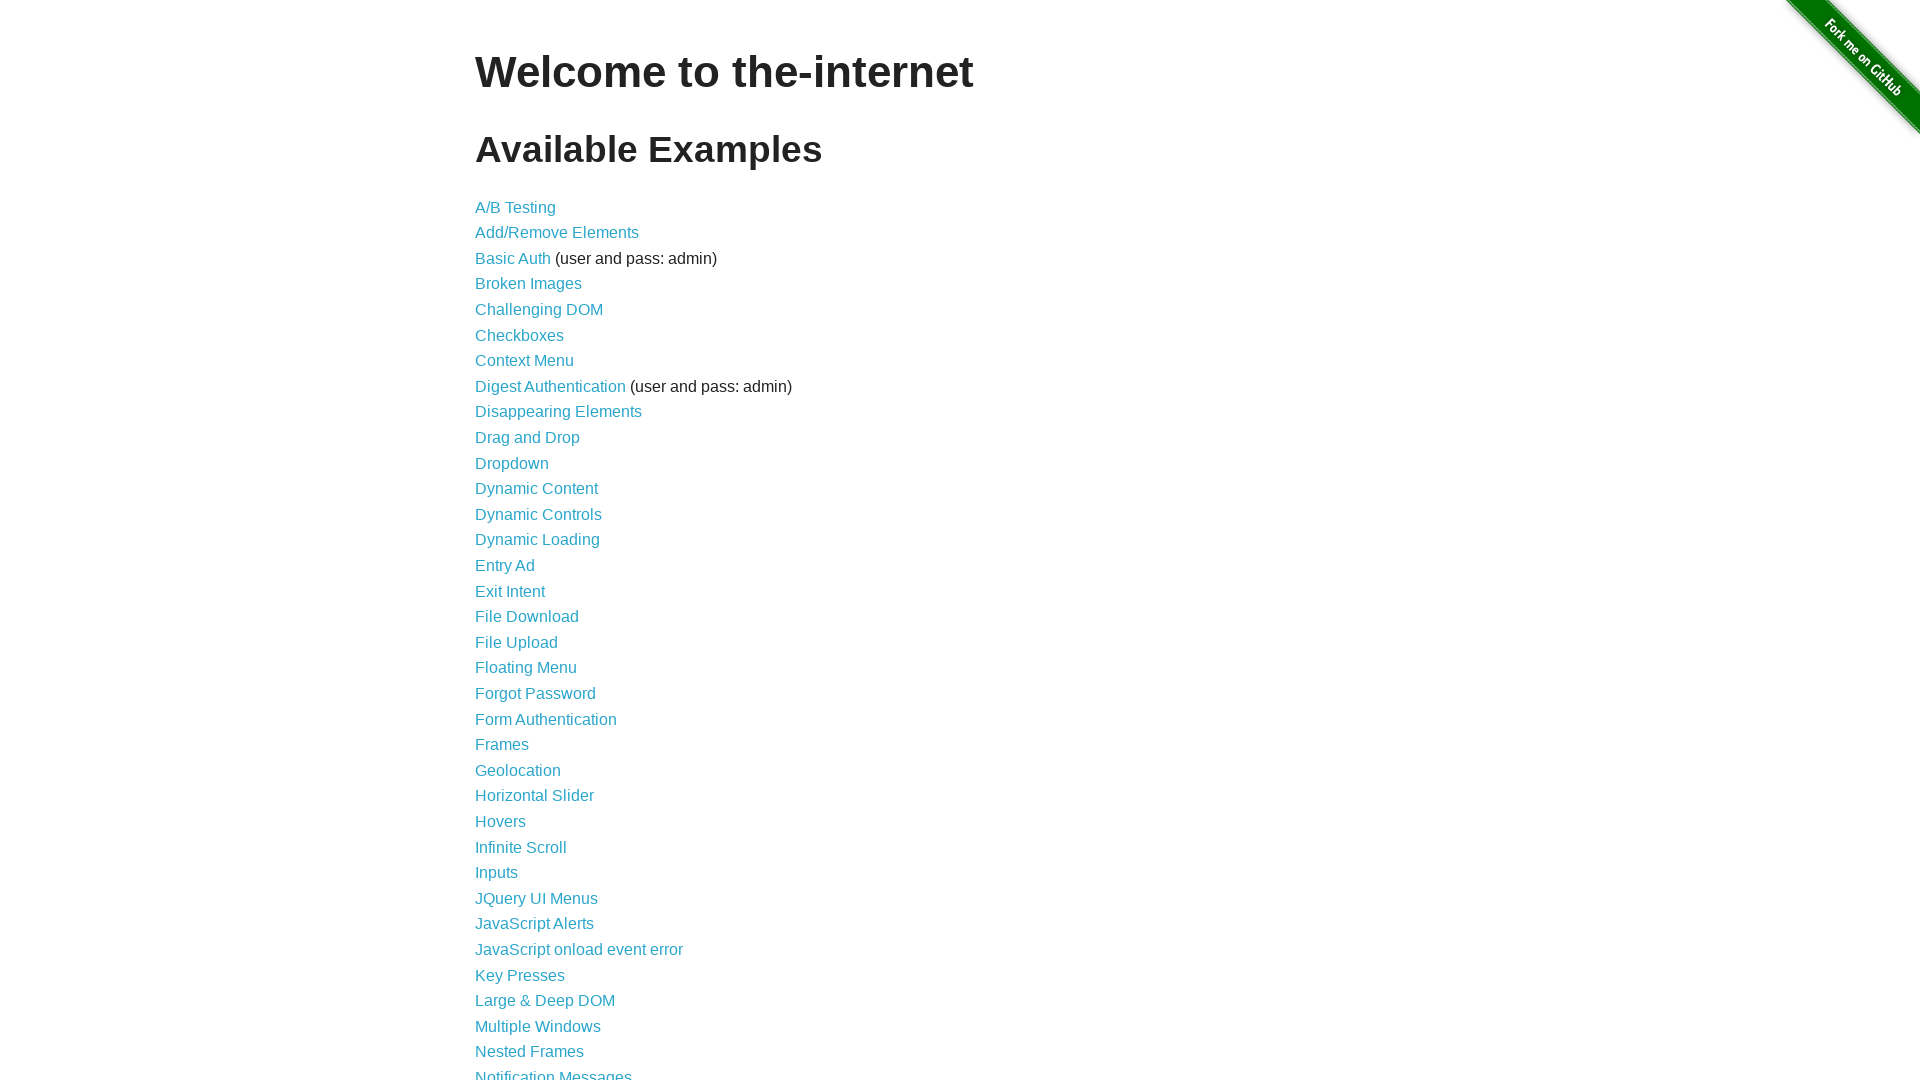

Verified page title is 'The Internet'
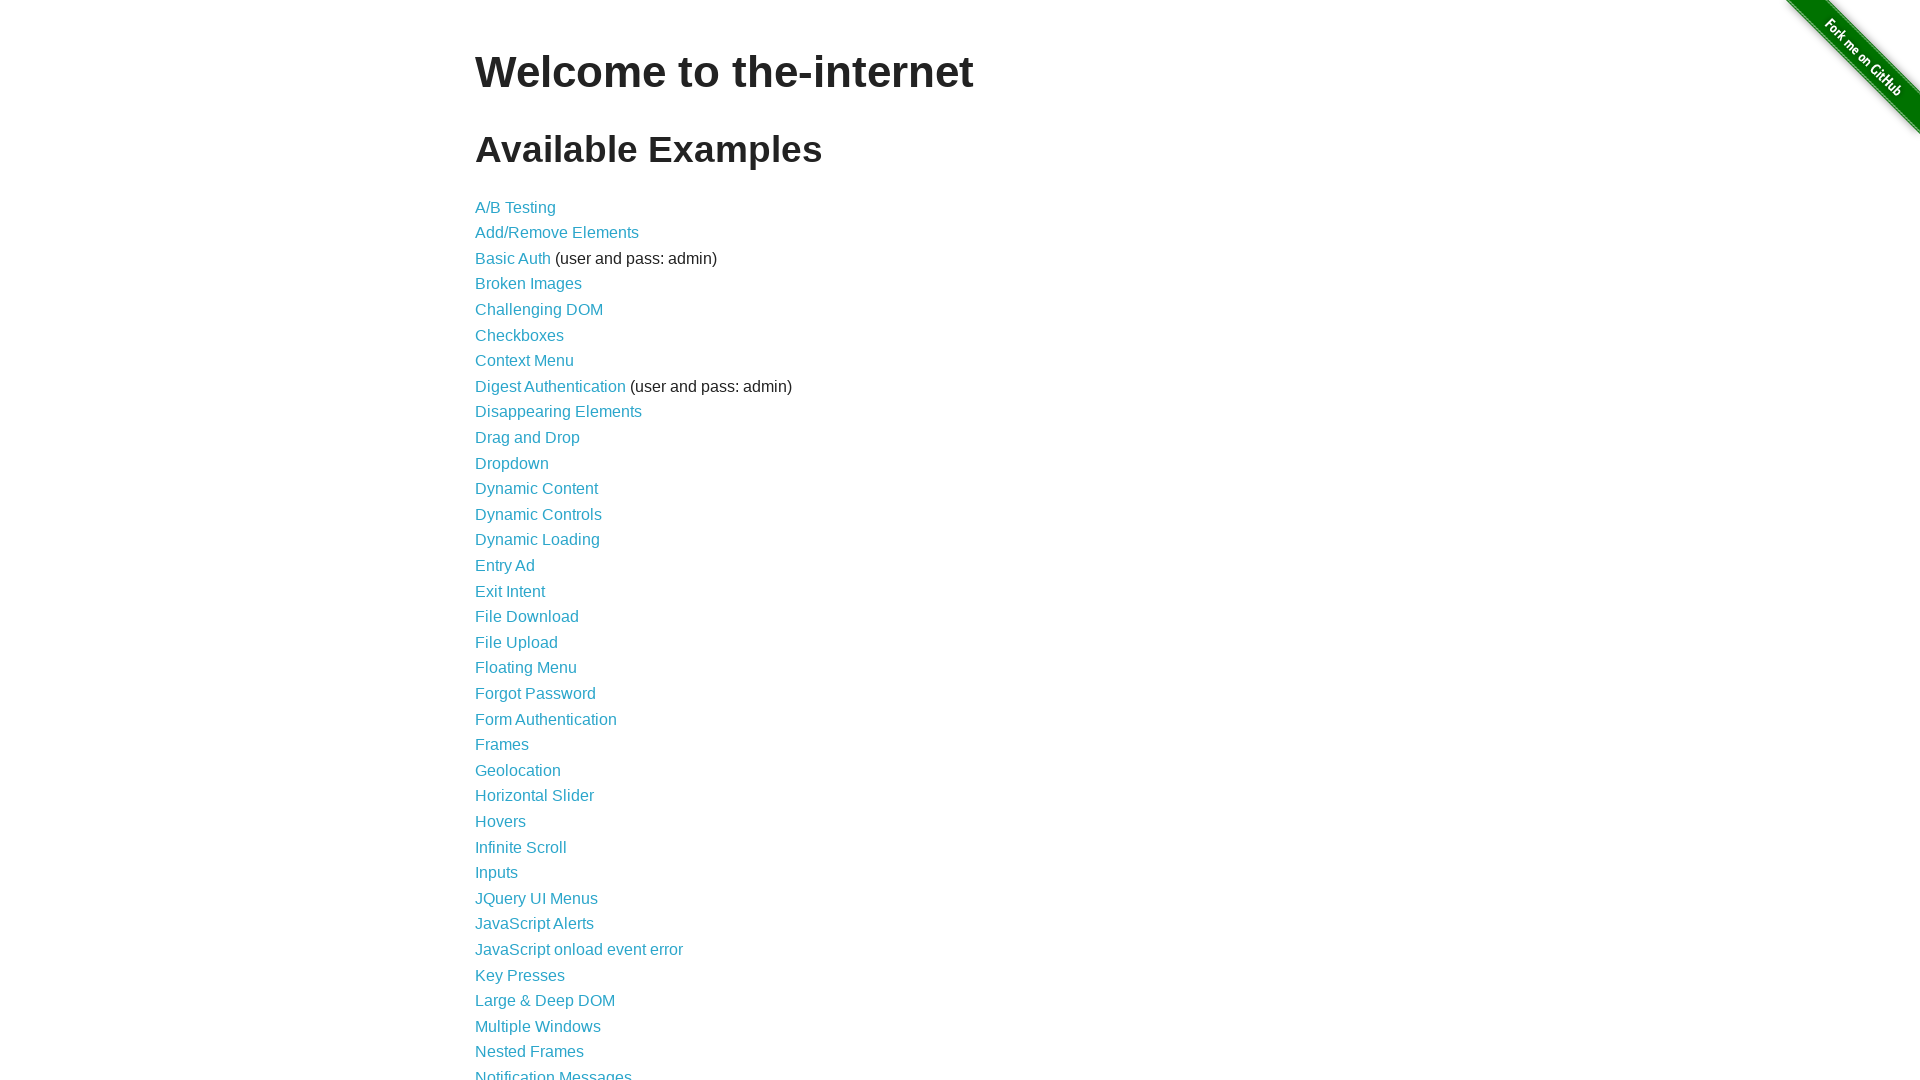

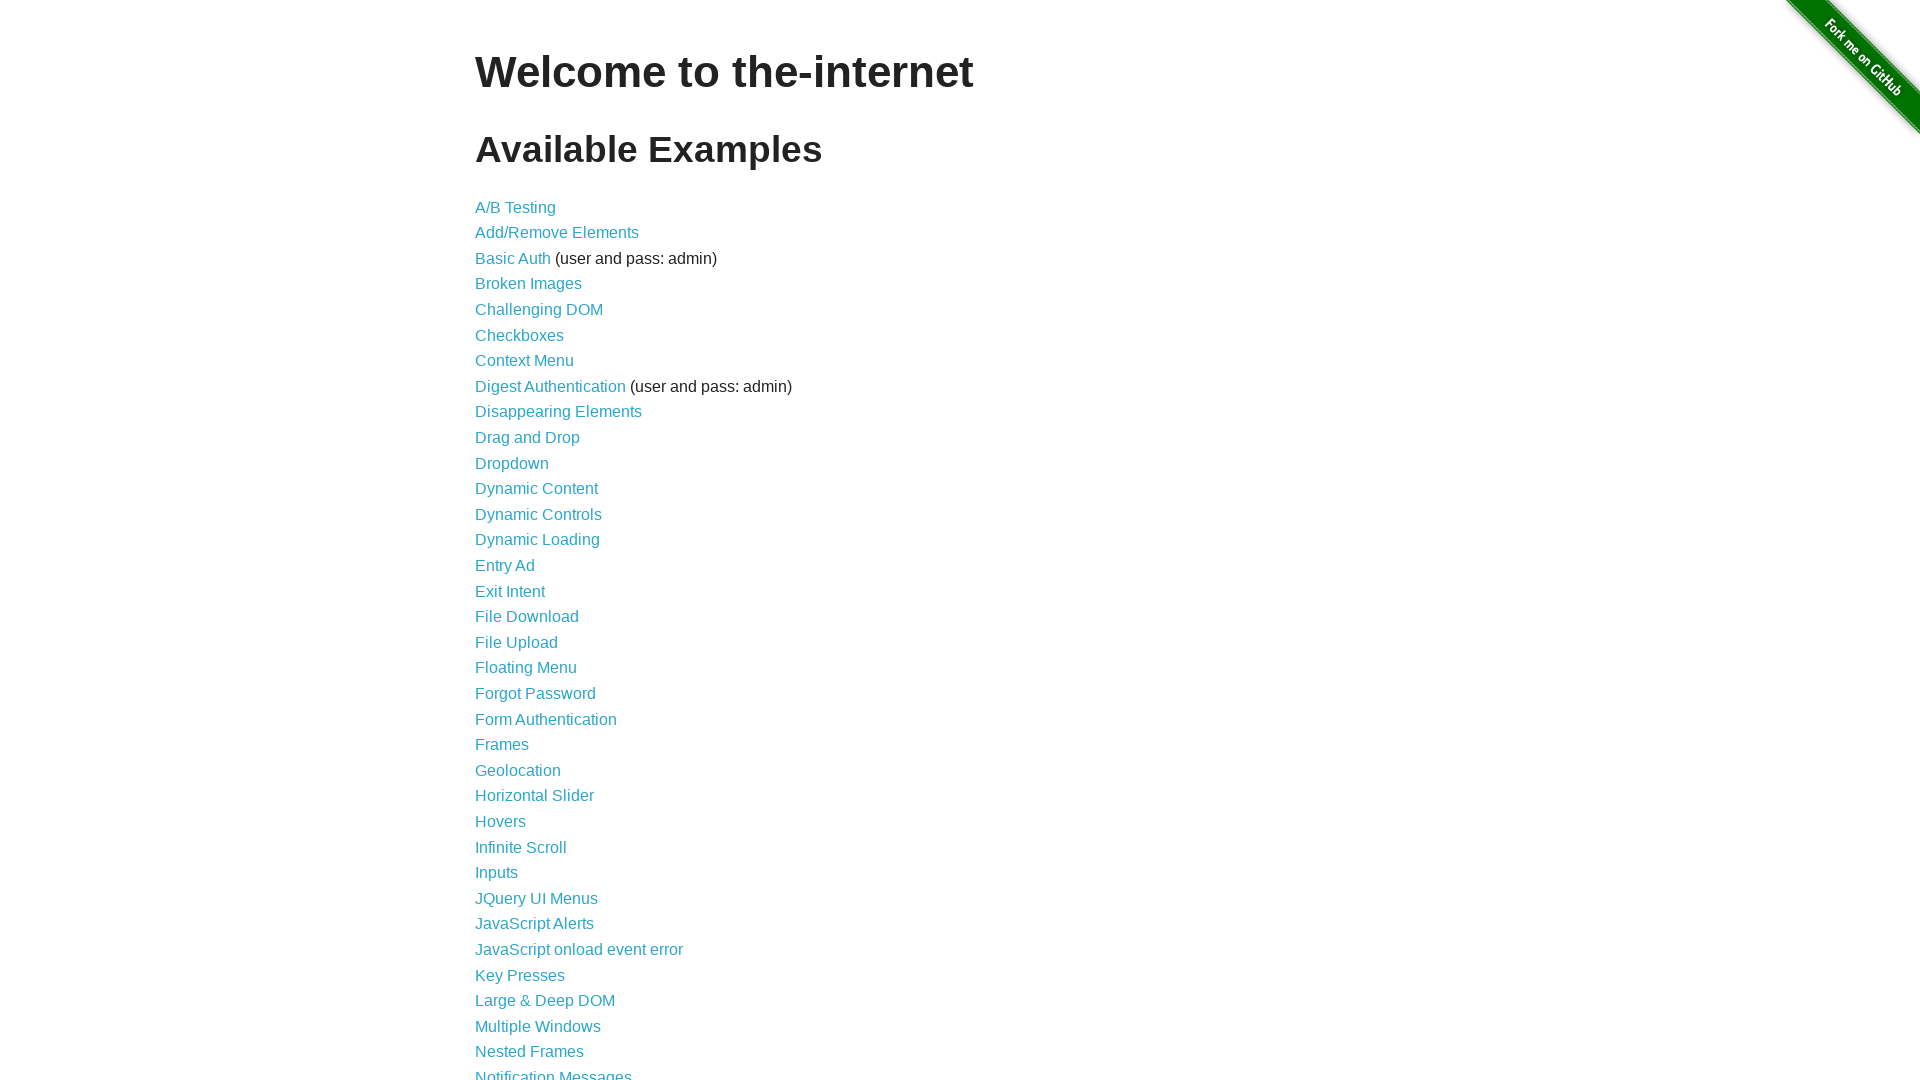